Tests checkbox functionality by selecting a single checkbox and then selecting multiple checkboxes on a sample testing site

Starting URL: https://artoftesting.com/samplesiteforselenium

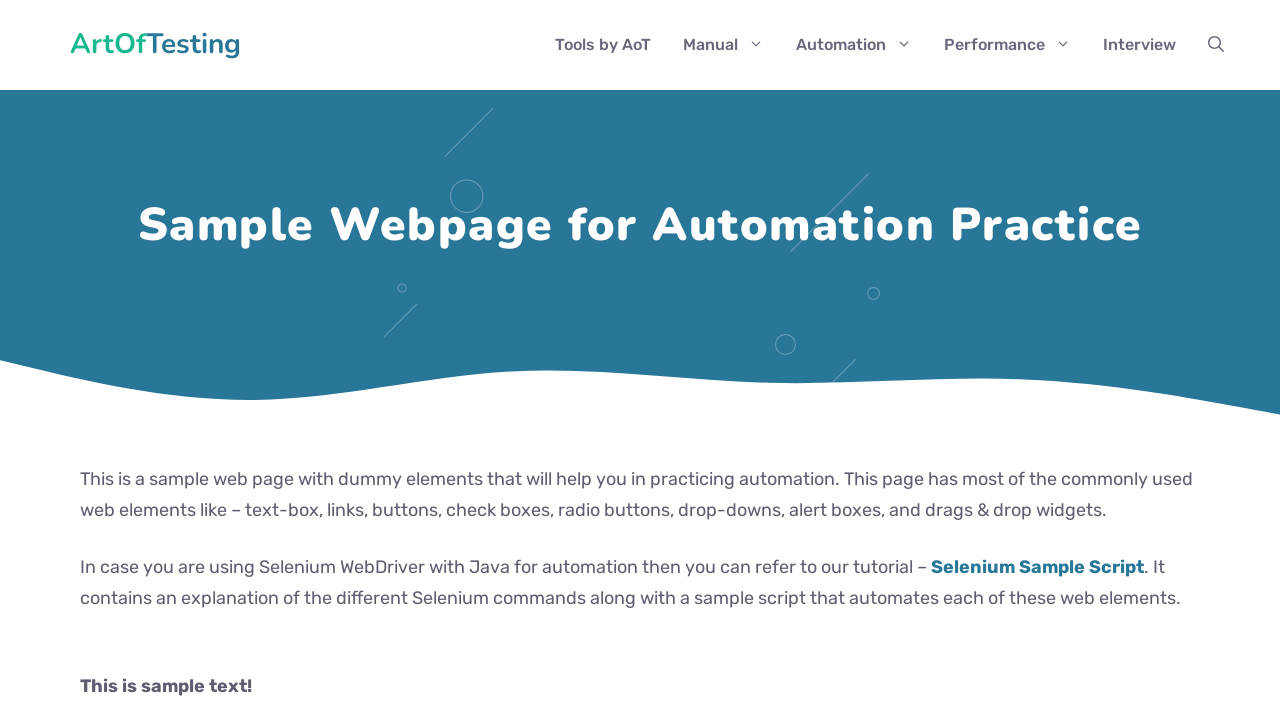

Navigated to sample testing site
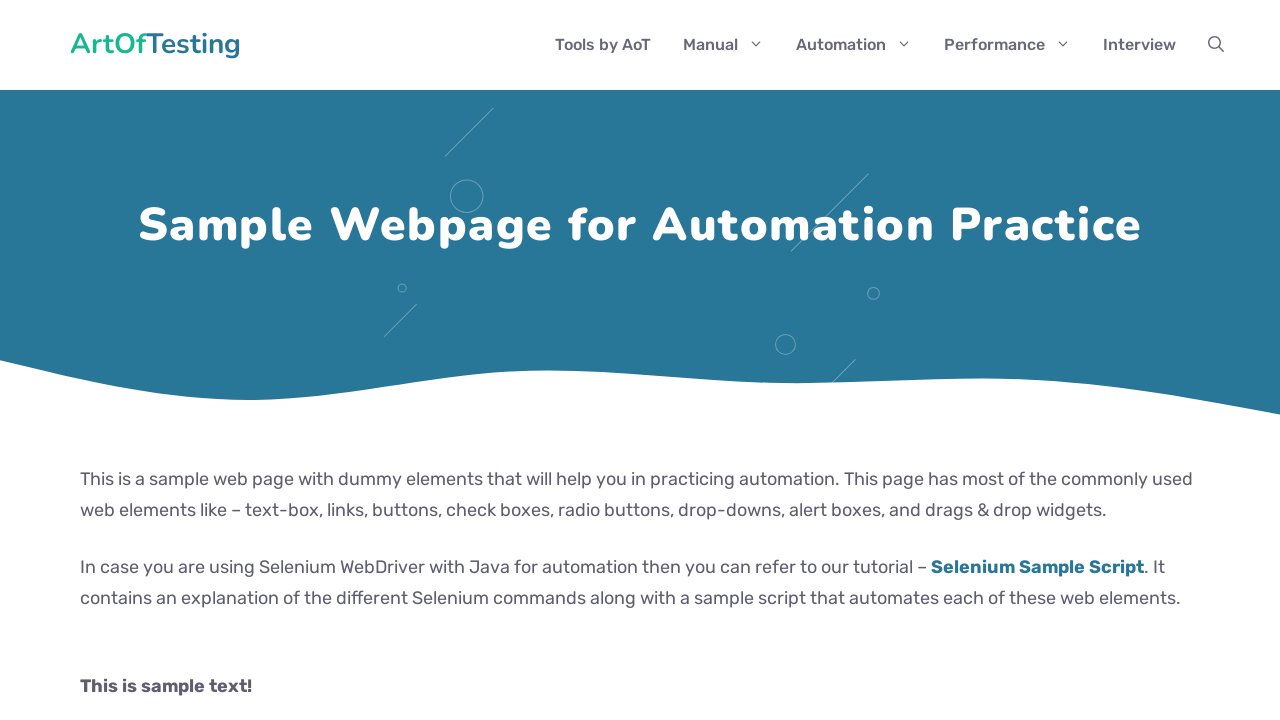

Clicked the Automation checkbox at (86, 360) on xpath=//input[@class='Automation']
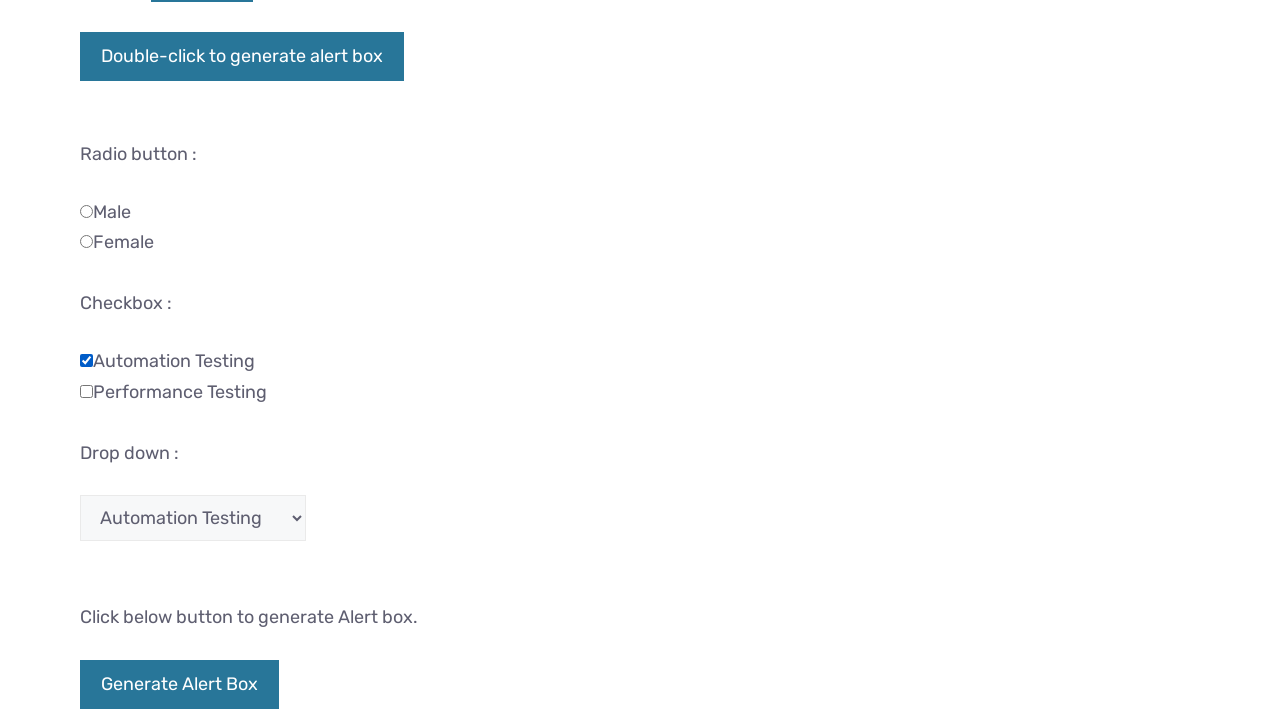

Located all checkboxes on the page
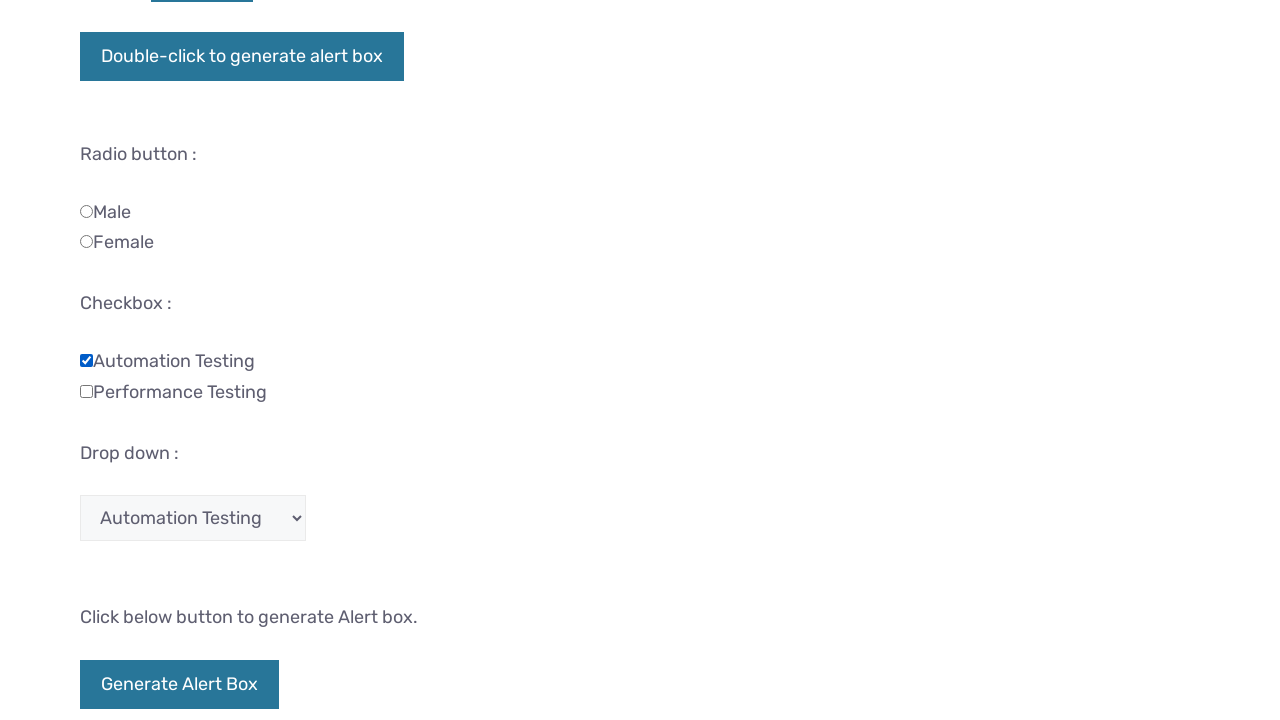

Clicked a checkbox at (86, 360) on xpath=//input[@type='checkbox'] >> nth=0
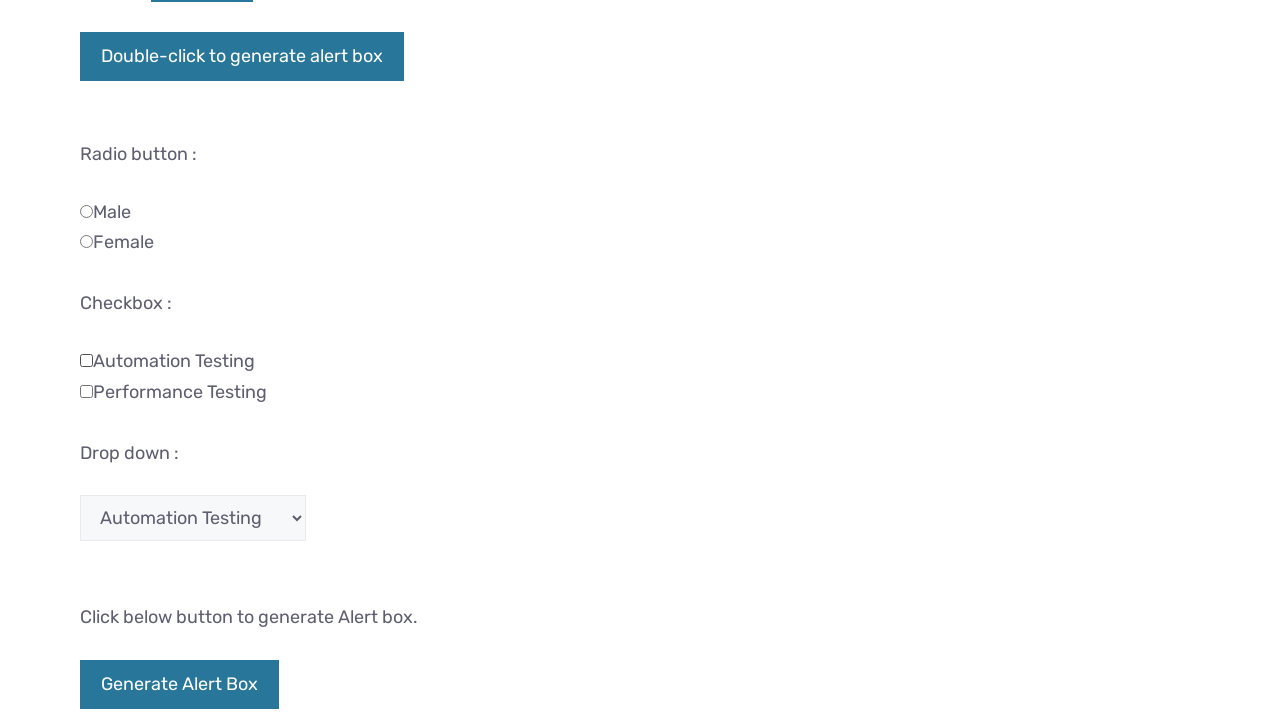

Clicked a checkbox at (86, 391) on xpath=//input[@type='checkbox'] >> nth=1
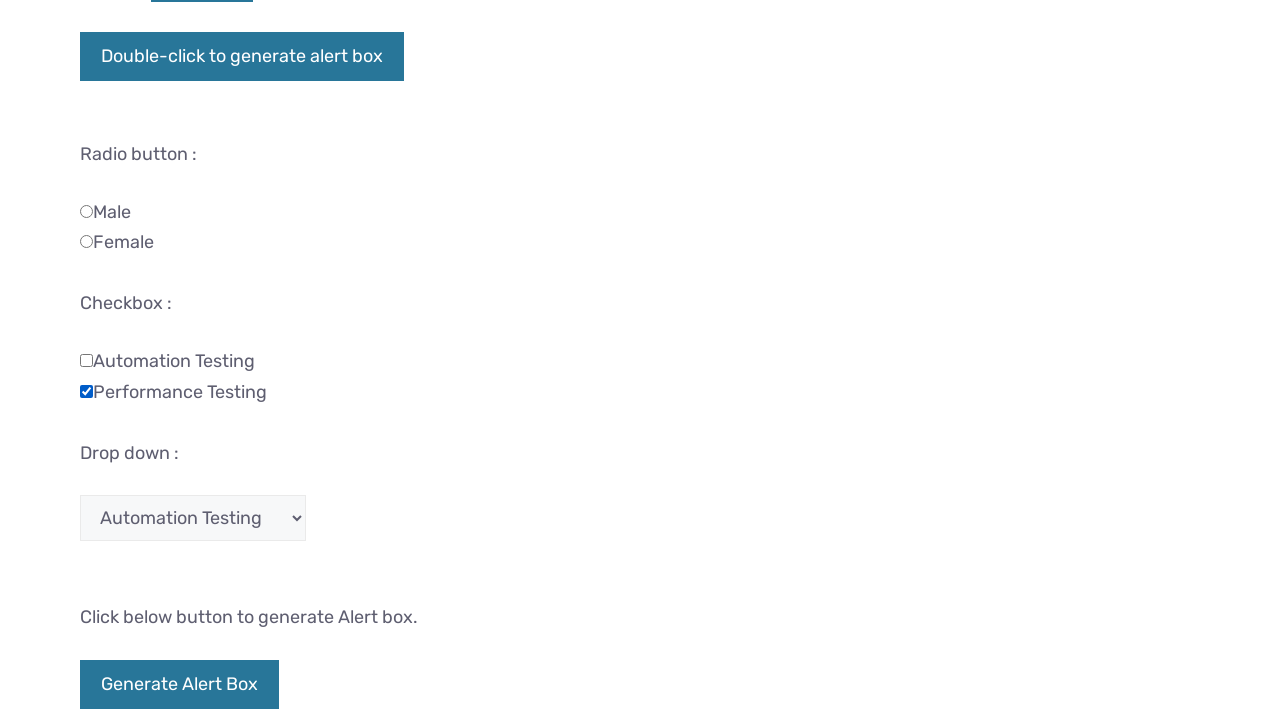

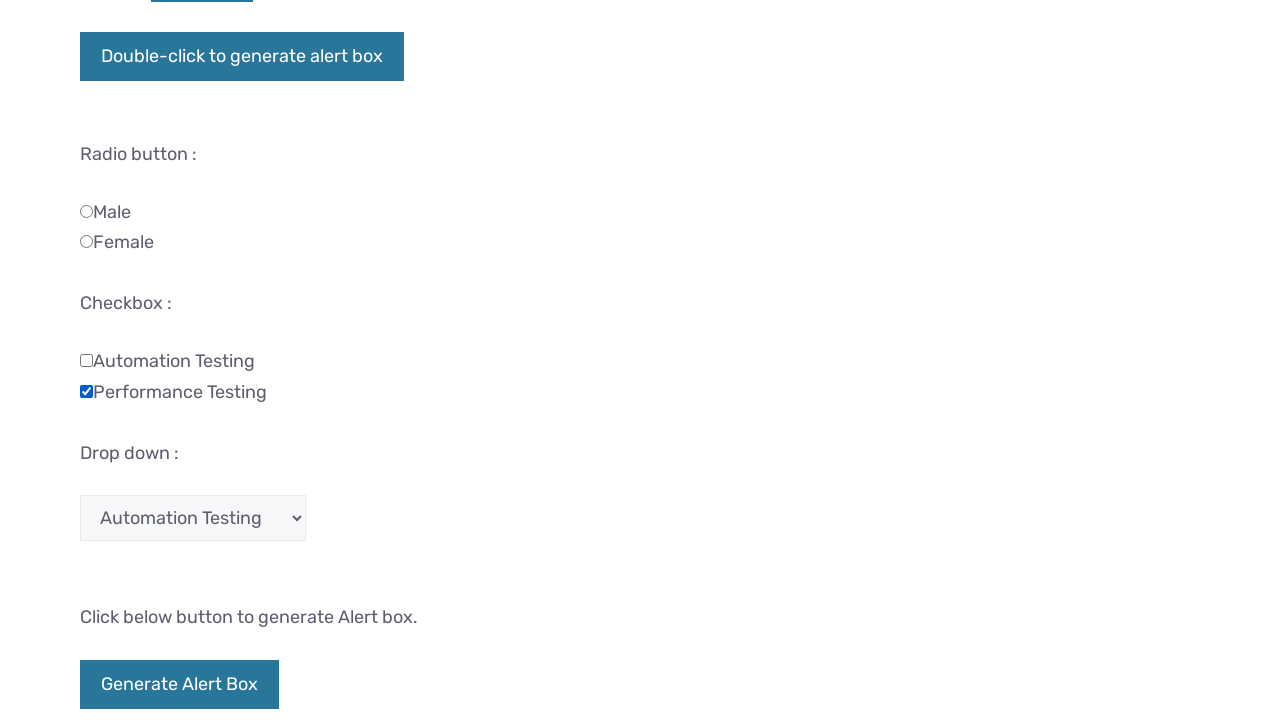